Tests the table content cells on the Challenging DOM page

Starting URL: https://the-internet.herokuapp.com/

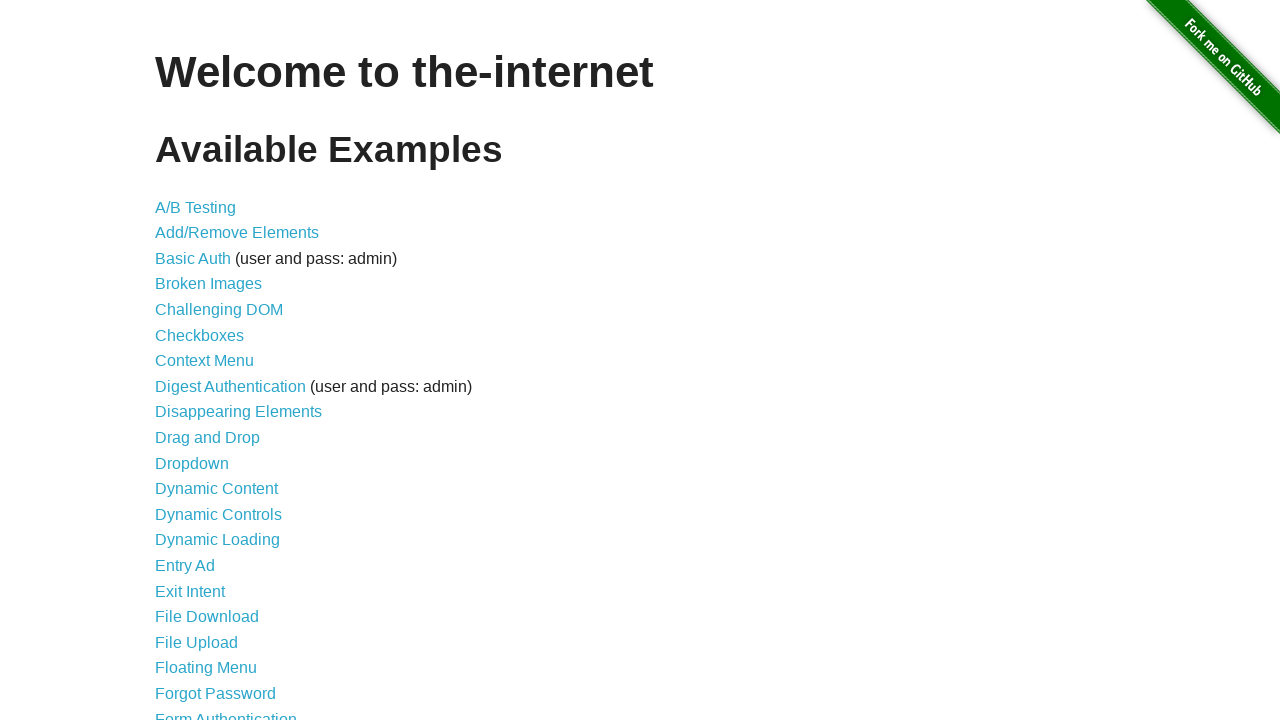

Clicked on Challenging DOM link at (219, 310) on xpath=//a[normalize-space()='Challenging DOM']
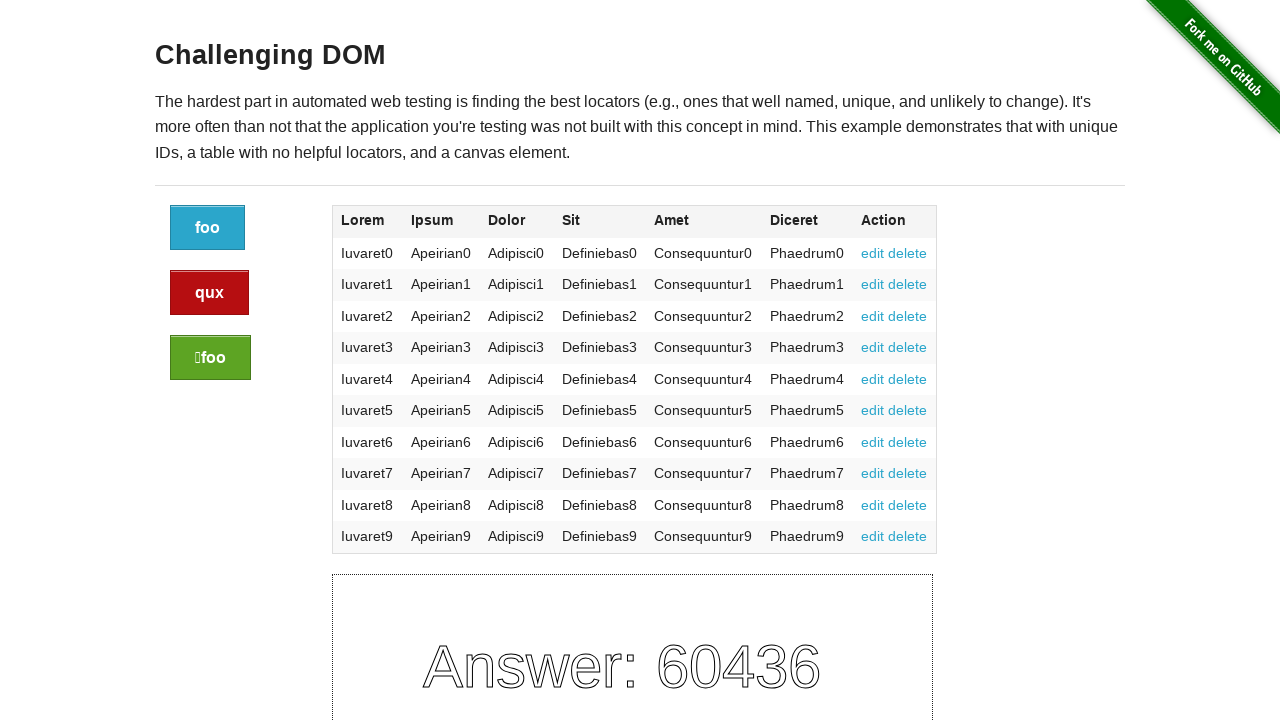

Challenging DOM page loaded with h3 heading visible
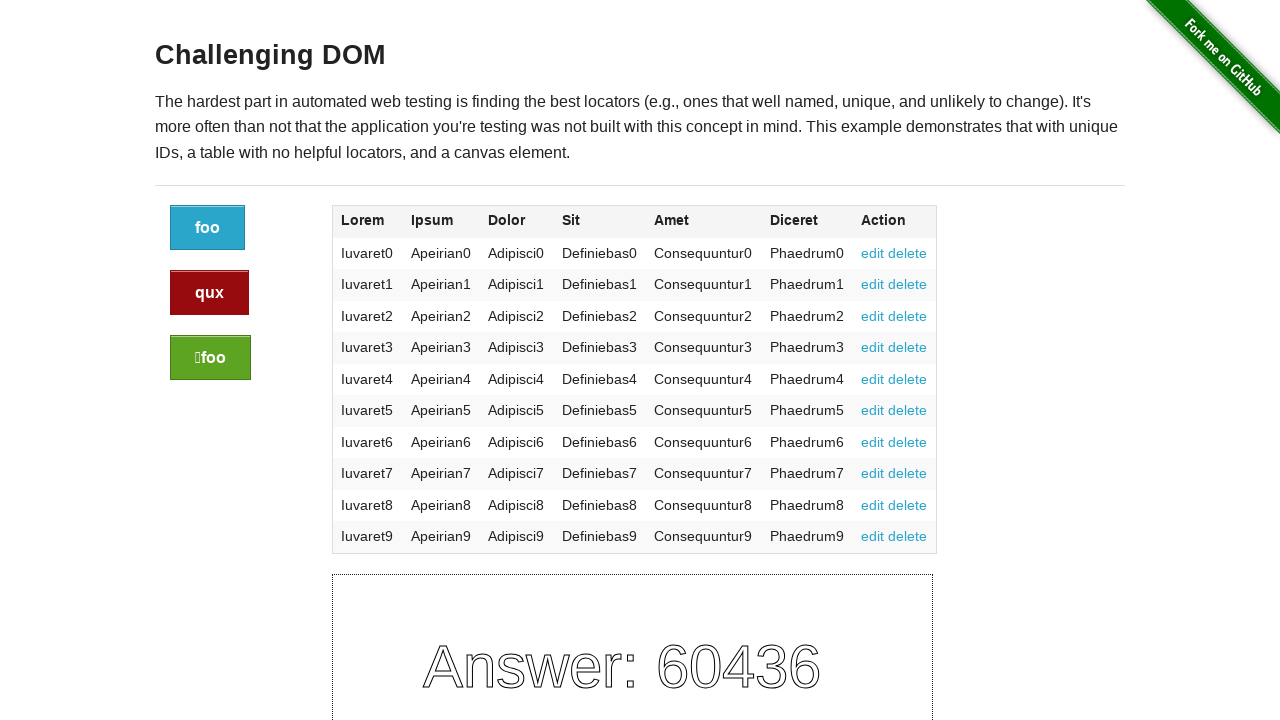

Table content cells are present on the page
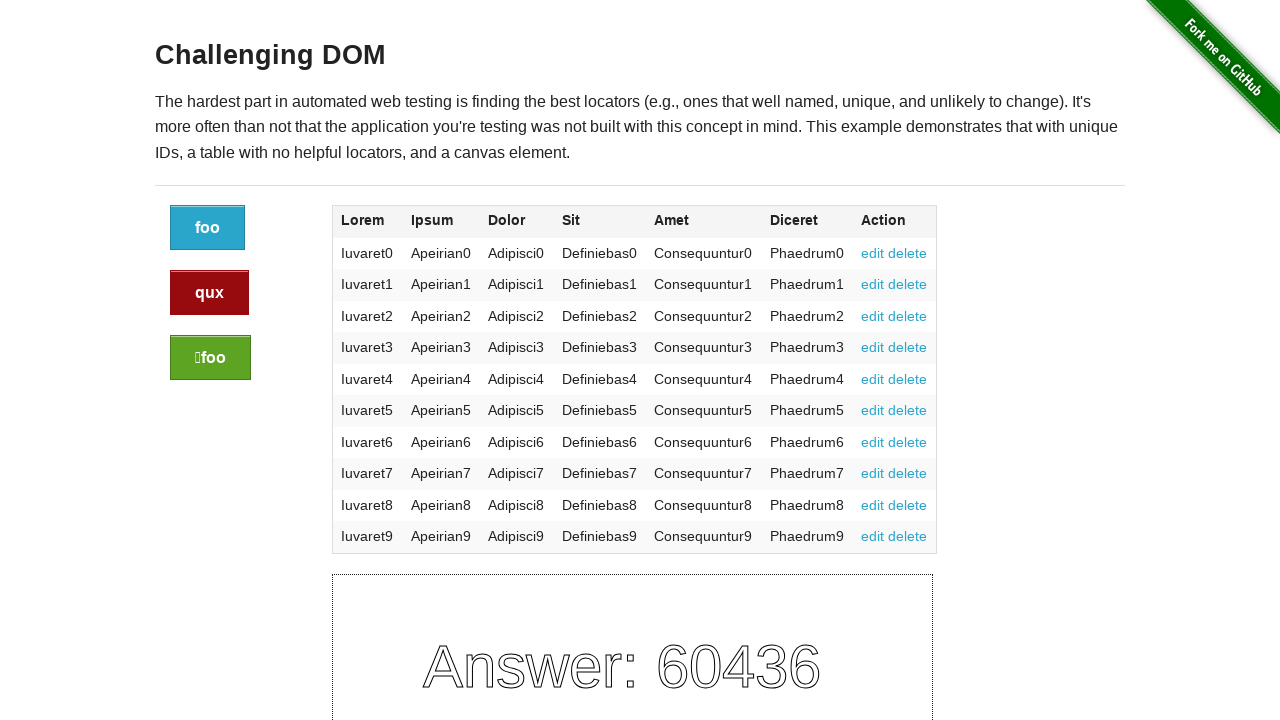

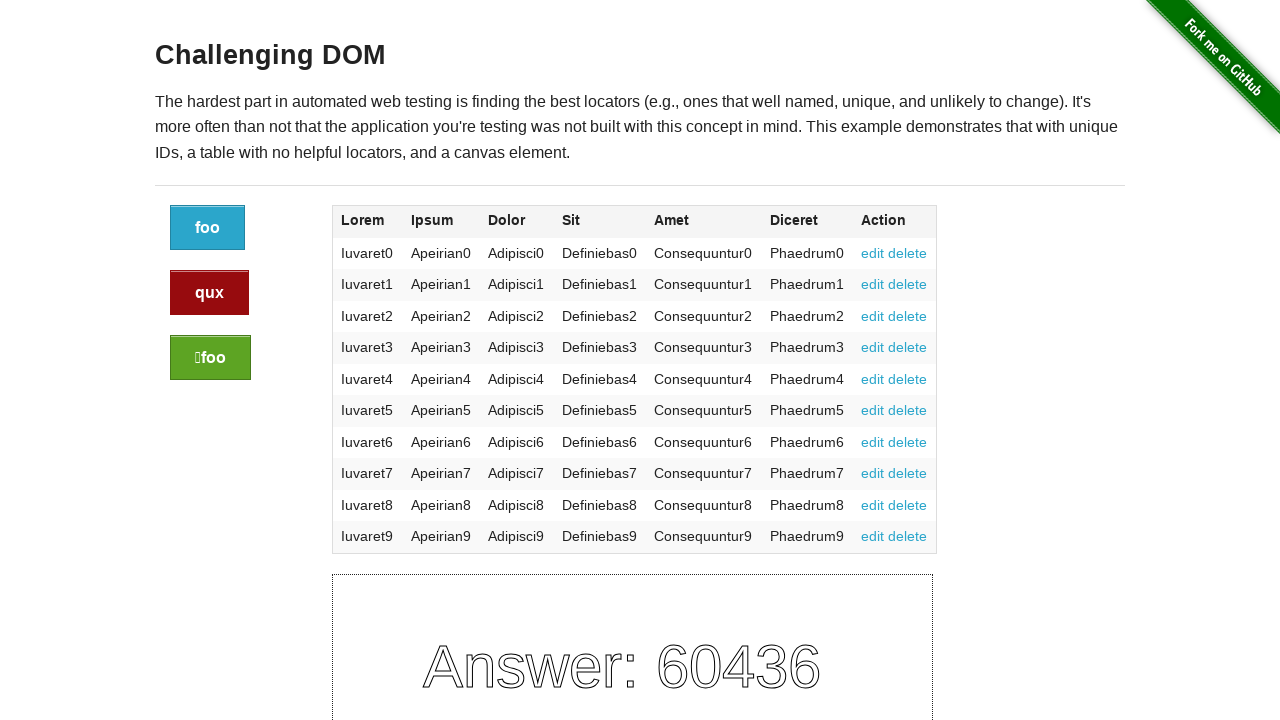